Tests using multiple CSS selectors to click a radio button and verify its checked state

Starting URL: https://omayo.blogspot.com/

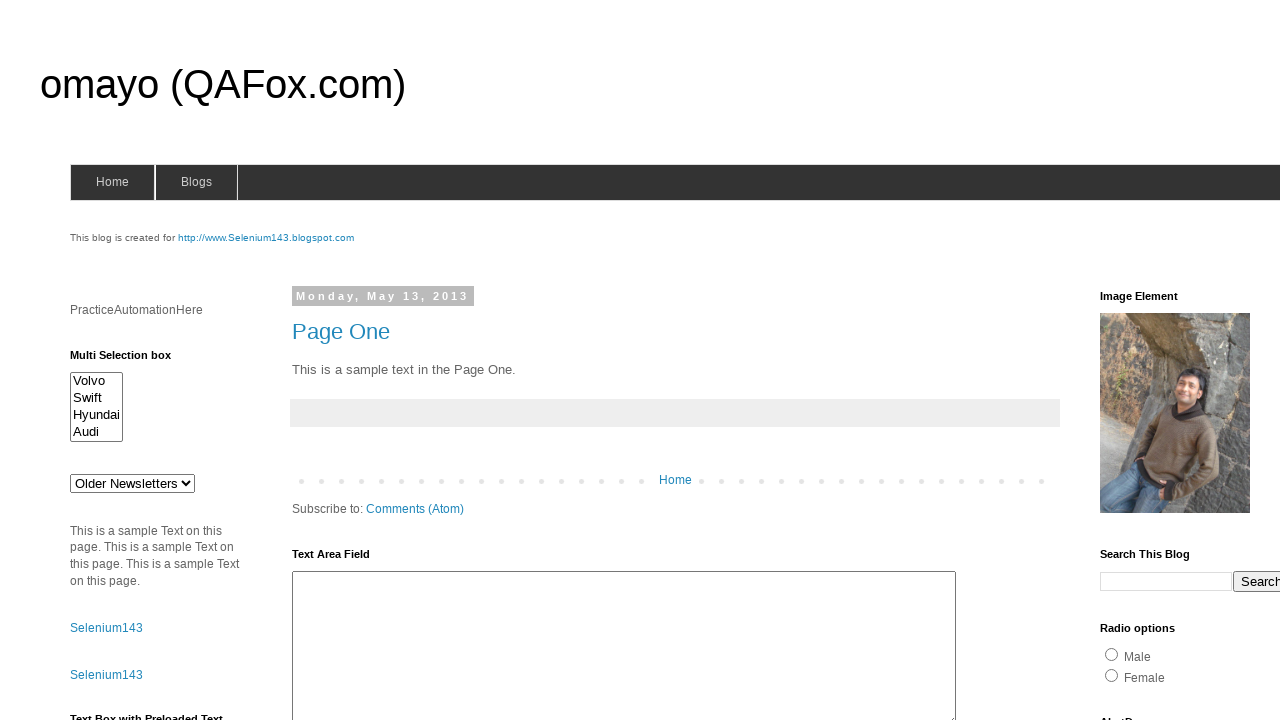

Clicked blue radio button using multiple CSS selectors at (1200, 361) on input[value='blue'], input[value='Blue']
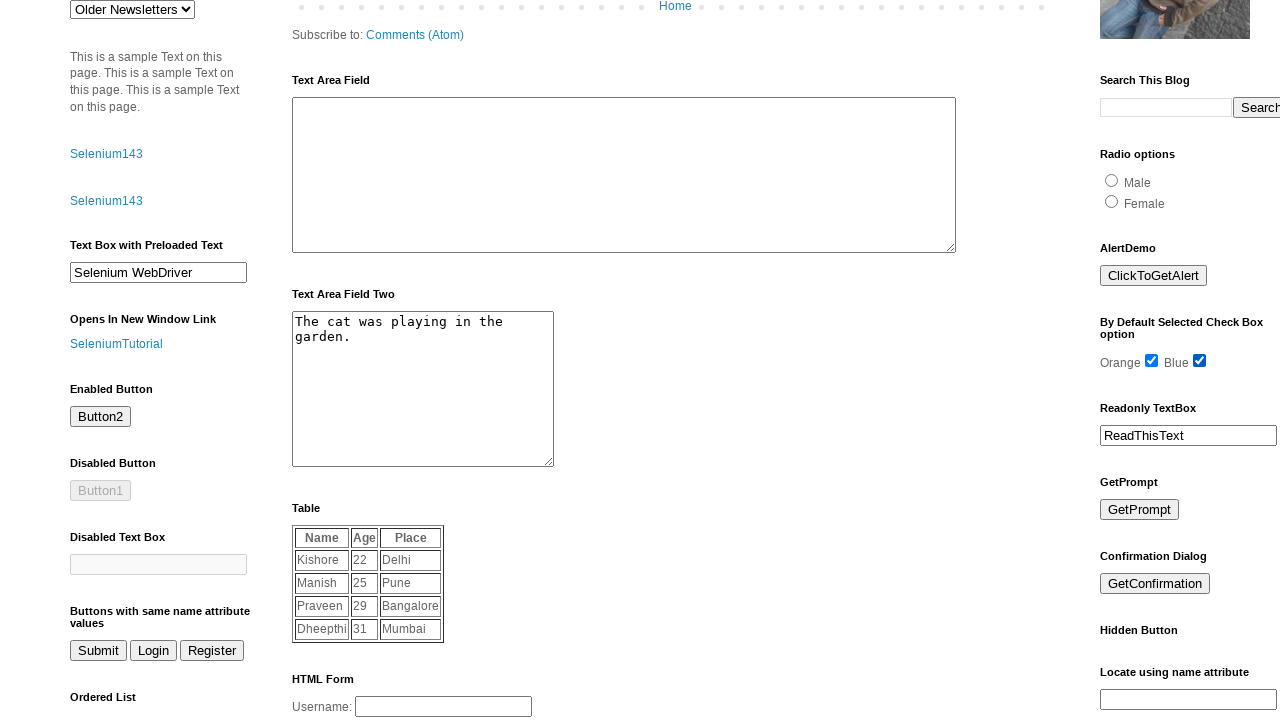

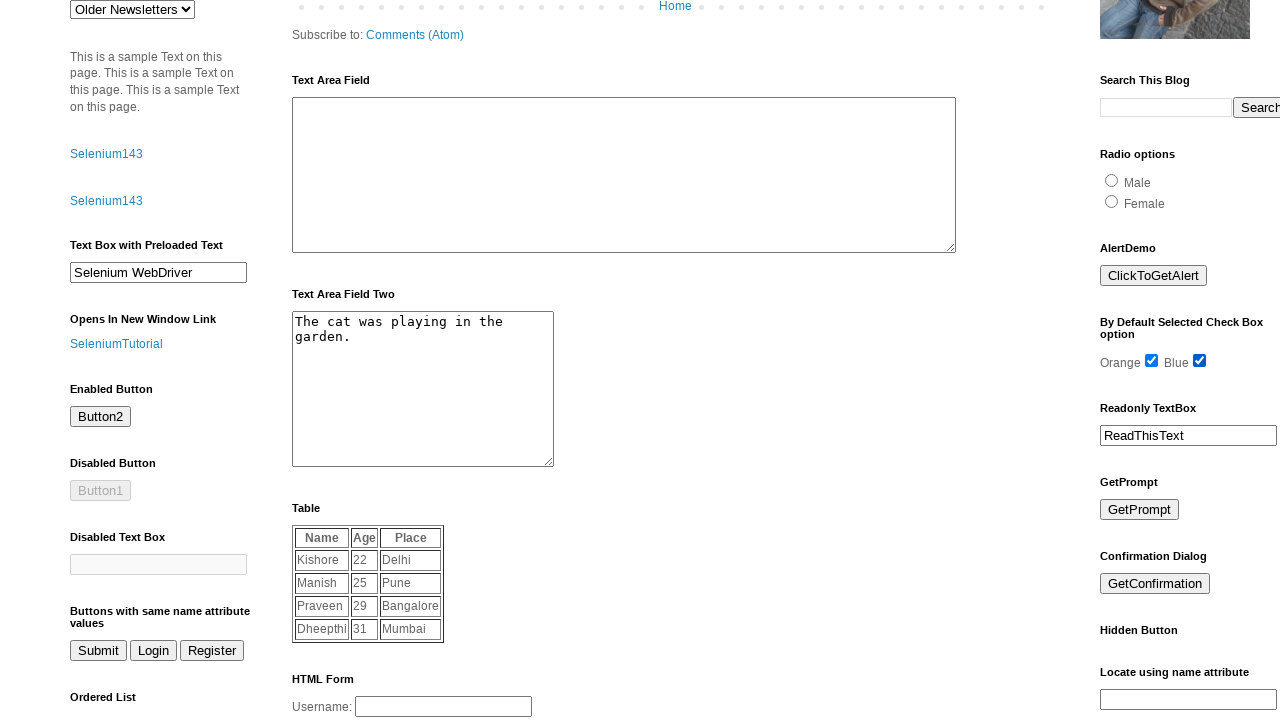